Tests alert handling functionality by triggering a confirmation alert and dismissing it

Starting URL: https://rahulshettyacademy.com/AutomationPractice/

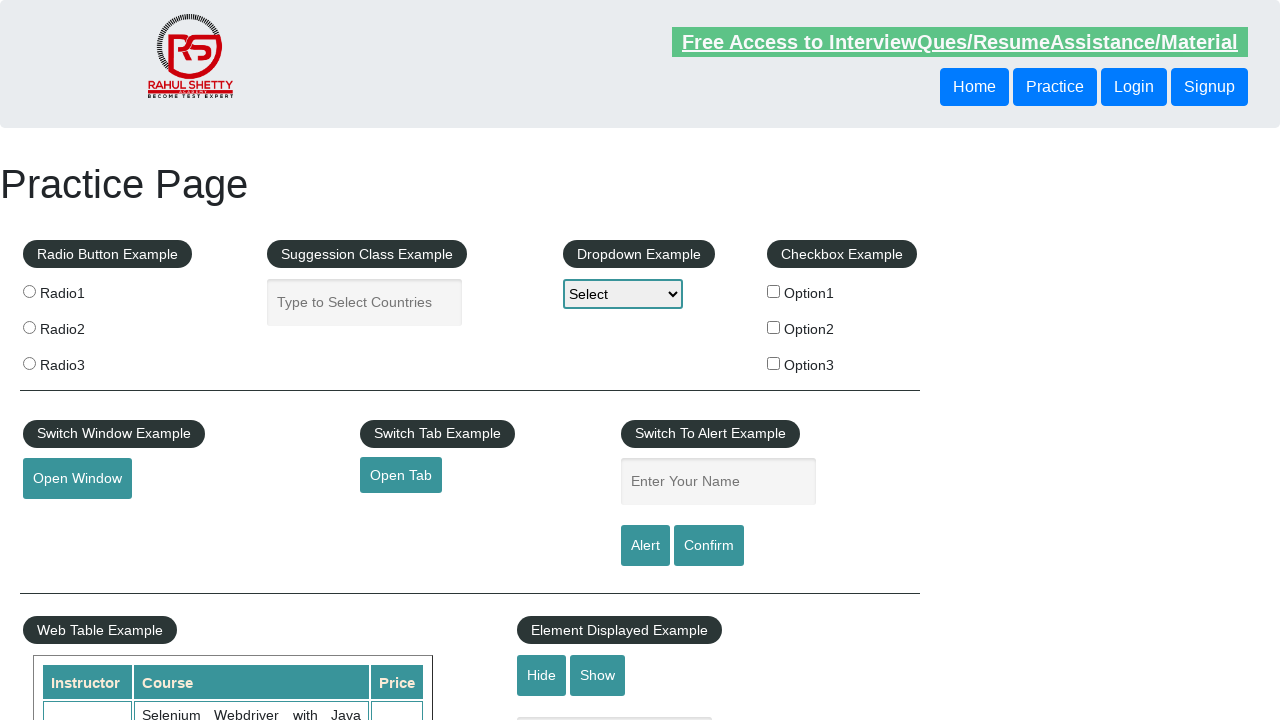

Clicked confirm button to trigger confirmation alert at (709, 546) on xpath=//input[@id='confirmbtn']
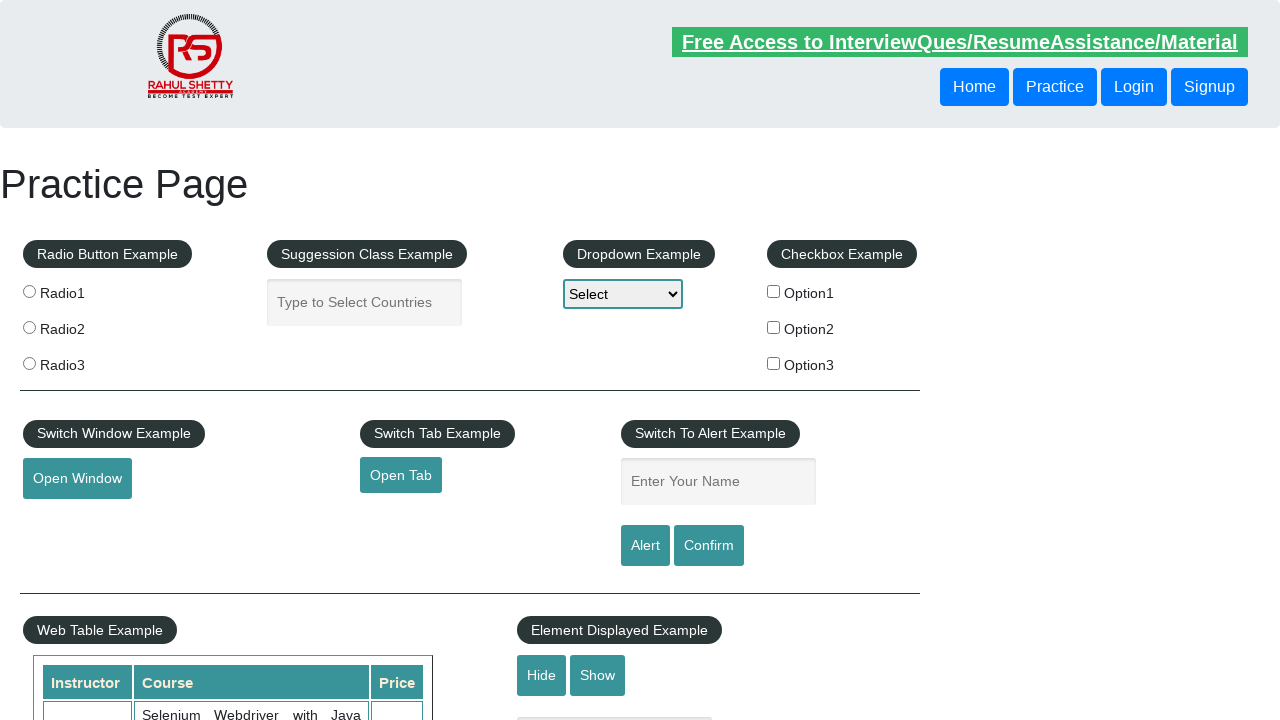

Set up dialog handler to dismiss alerts
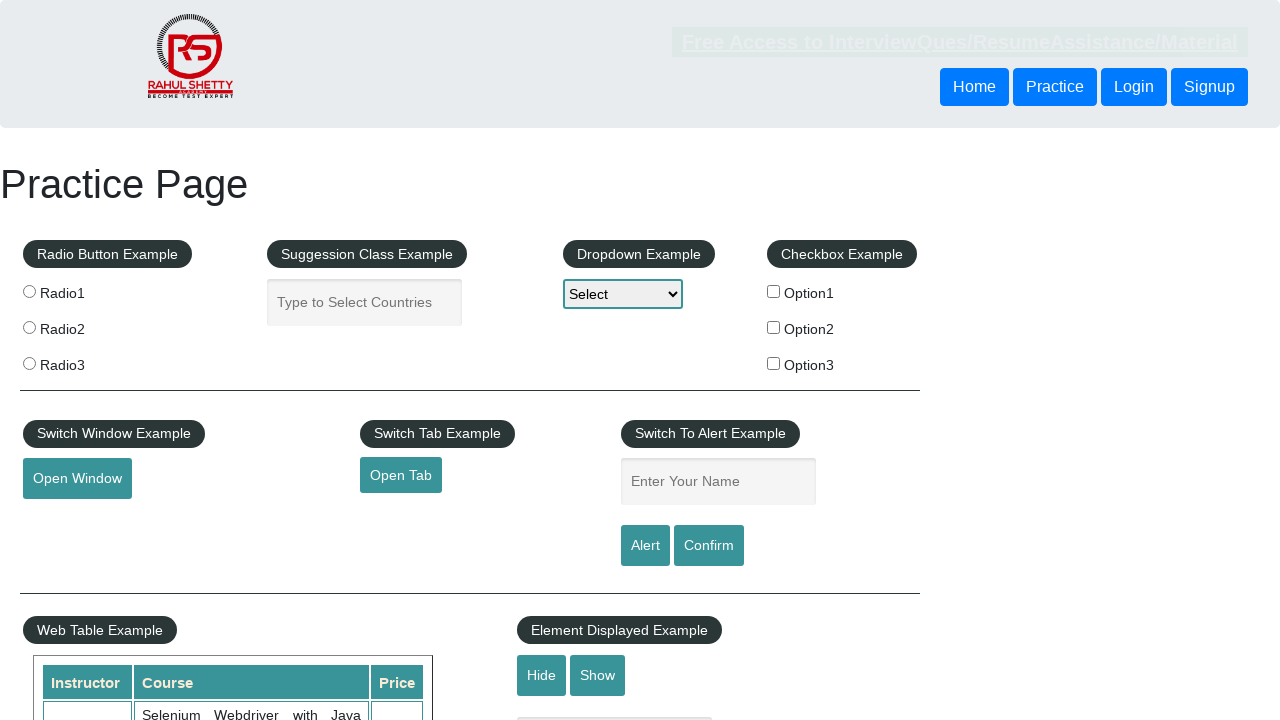

Clicked confirm button again to test alert handling at (709, 546) on xpath=//input[@id='confirmbtn']
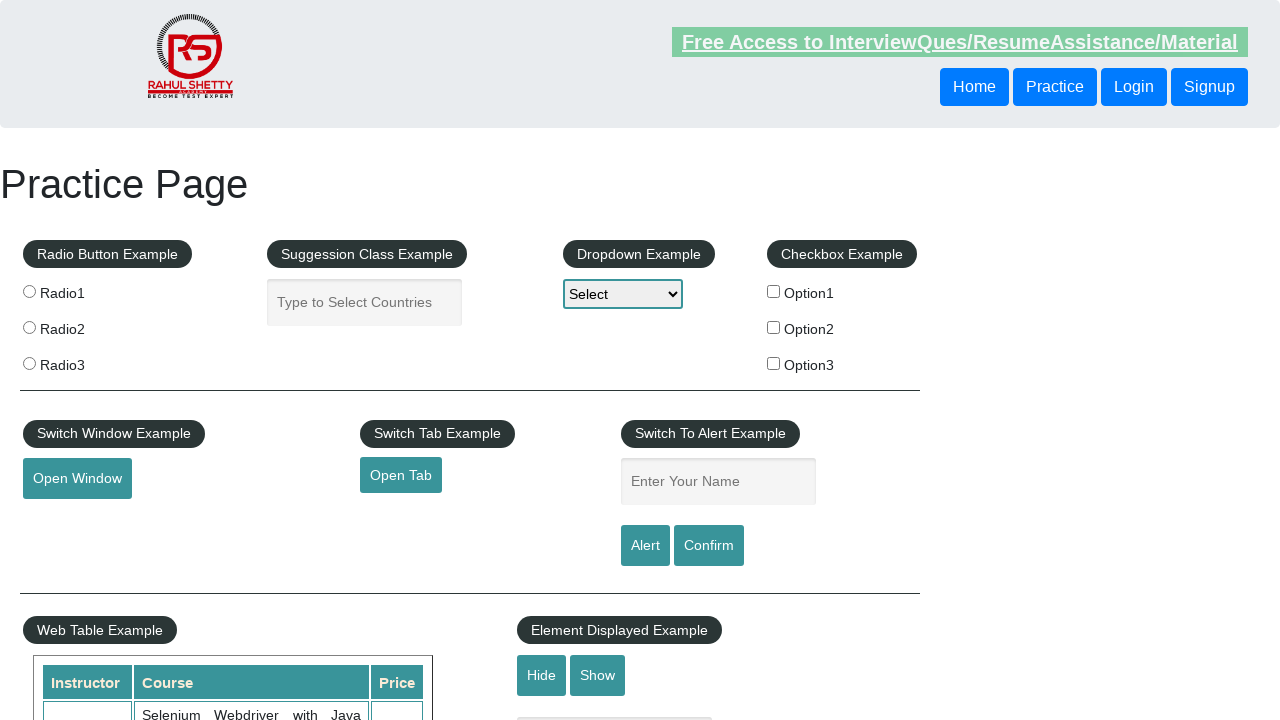

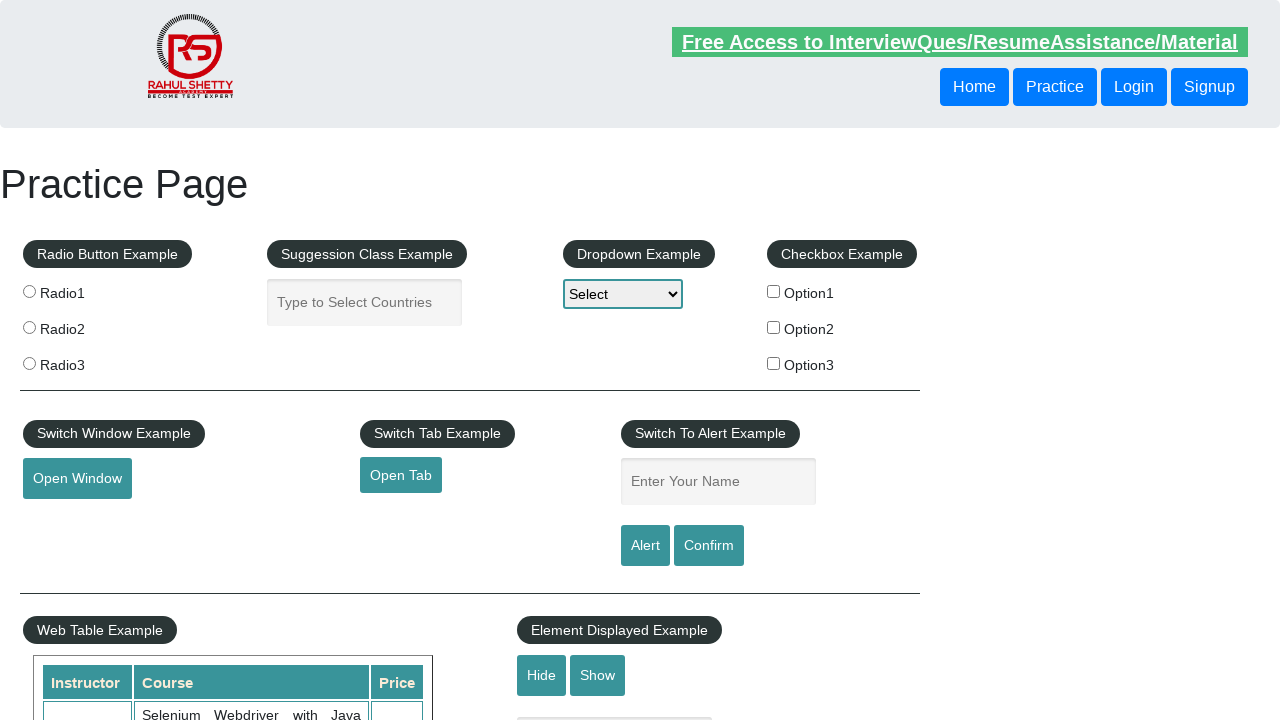